Tests the Kentucky Secretary of State UCC filing search functionality by entering an organization name, submitting the search, and clicking on the first active result row.

Starting URL: https://web.sos.ky.gov/ftucc/(S(g3tg30x0ioe0ihtiya01reb4))/search.aspx

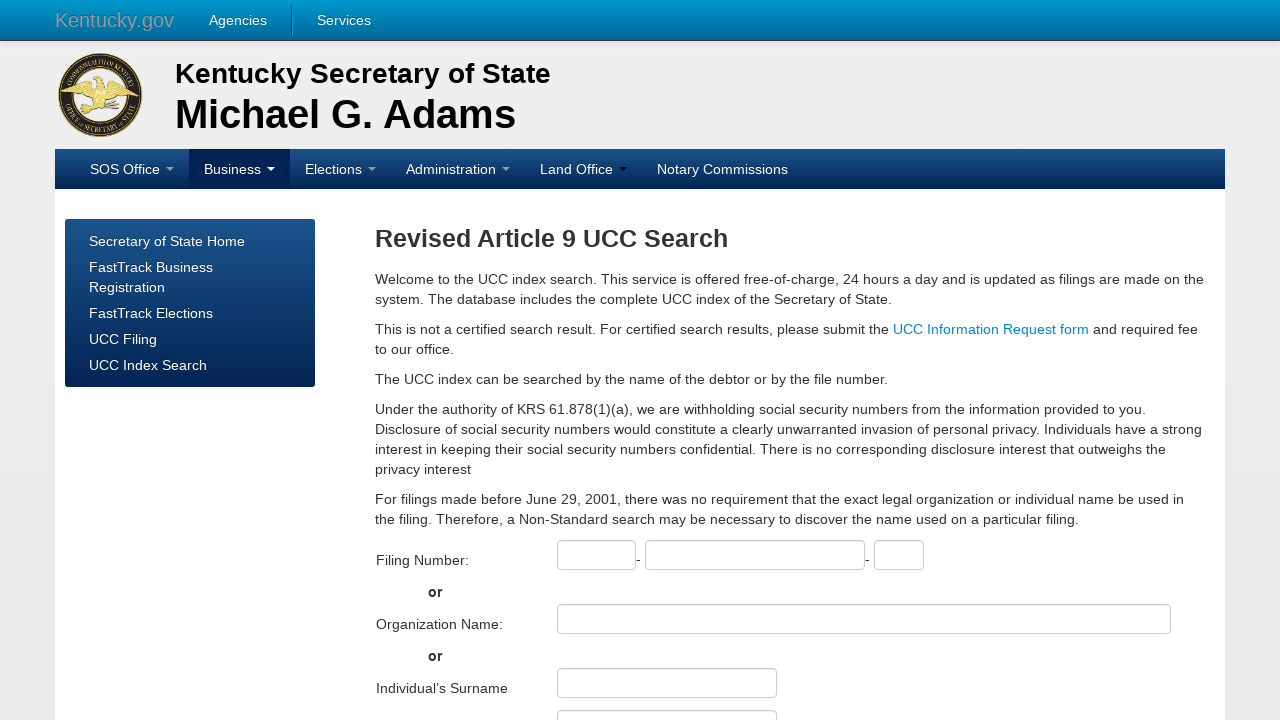

Filled organization name search field with 'ABC Corporation' on #ctl00_ContentPlaceHolder1_SearchForm1_tOrgname
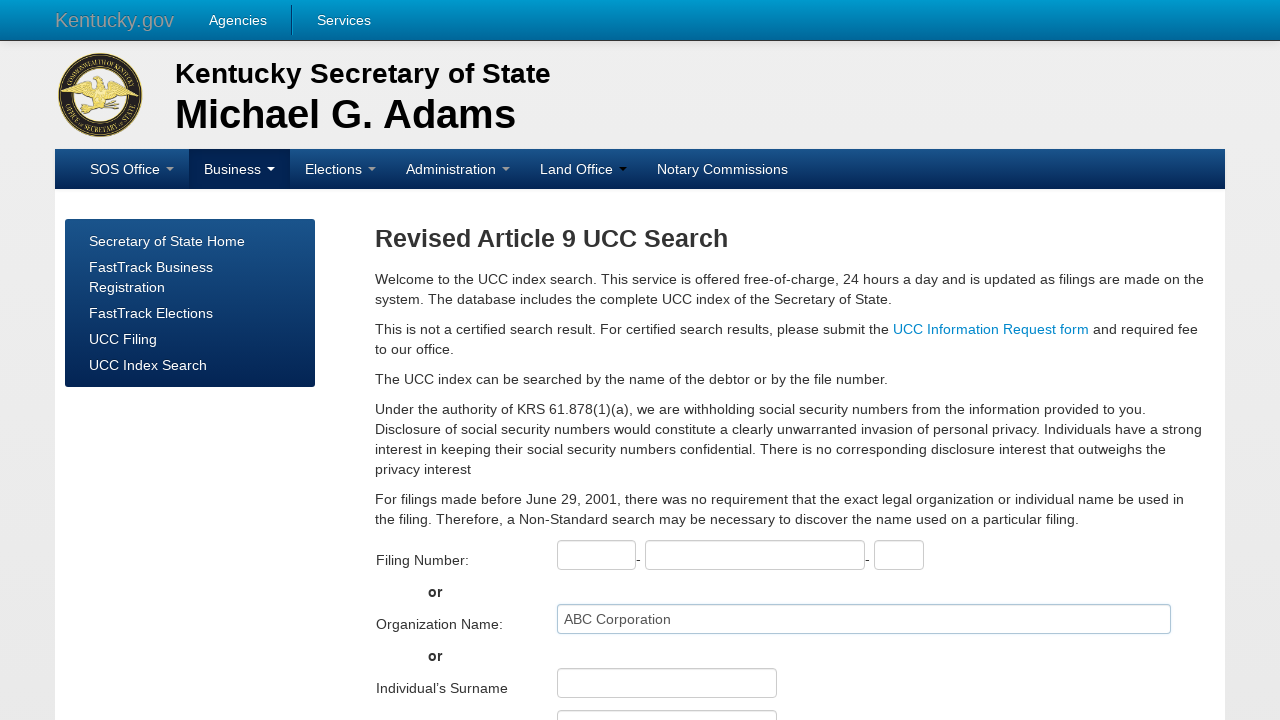

Clicked search button to submit UCC filing search at (406, 360) on #ctl00_ContentPlaceHolder1_SearchForm1_bSearch
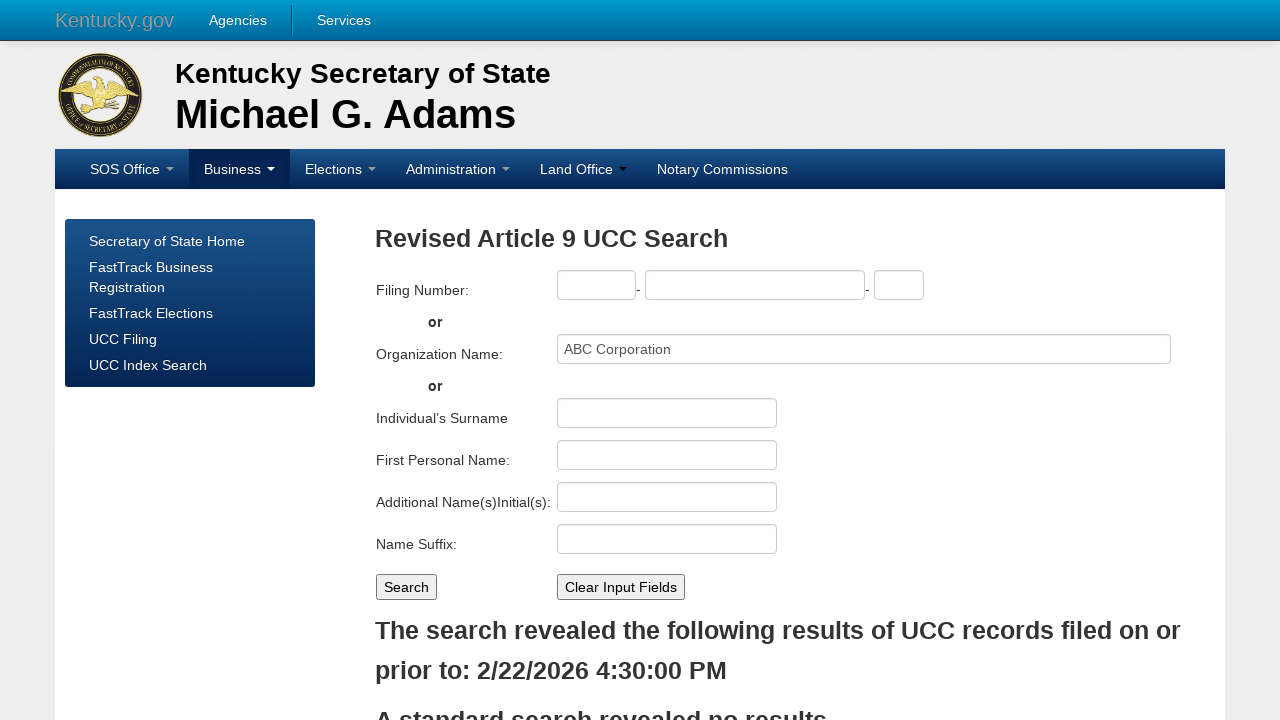

Search results table loaded
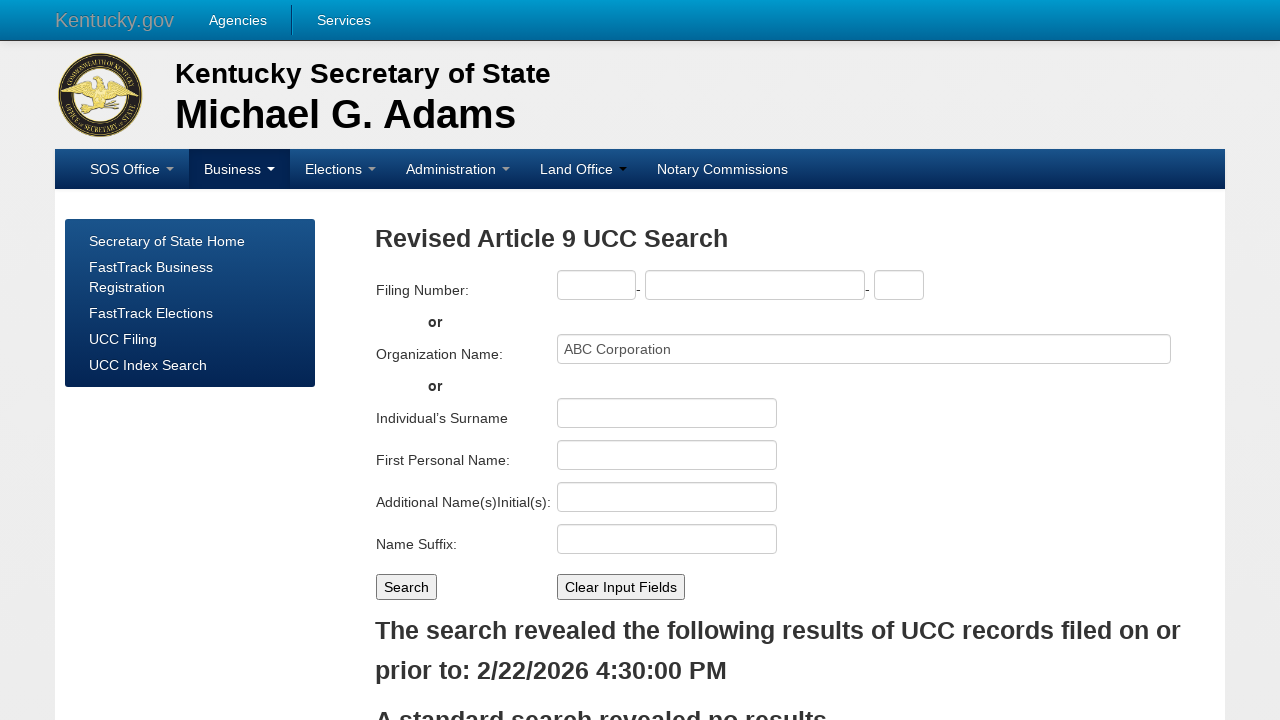

Clicked on first active result row in search results at (424, 360) on xpath=//table[@id="ctl00_ContentPlaceHolder1_searchlist2_Table1"]//tr[@class="Ac
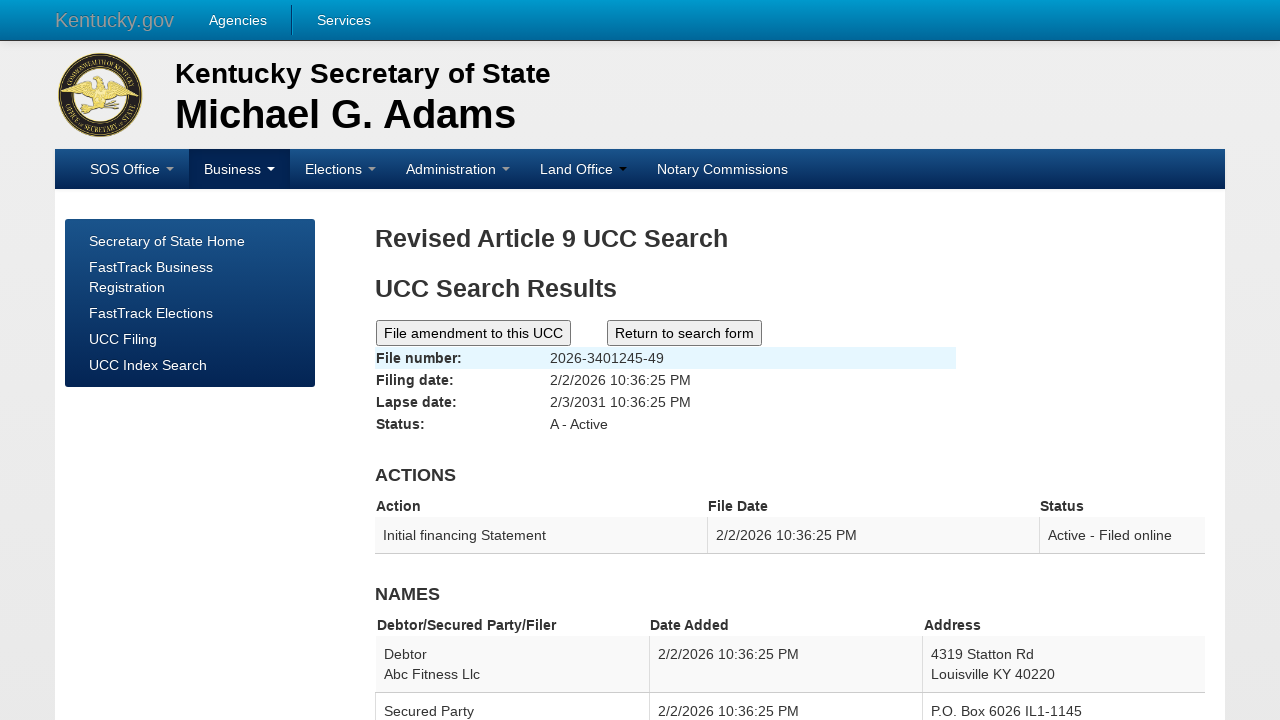

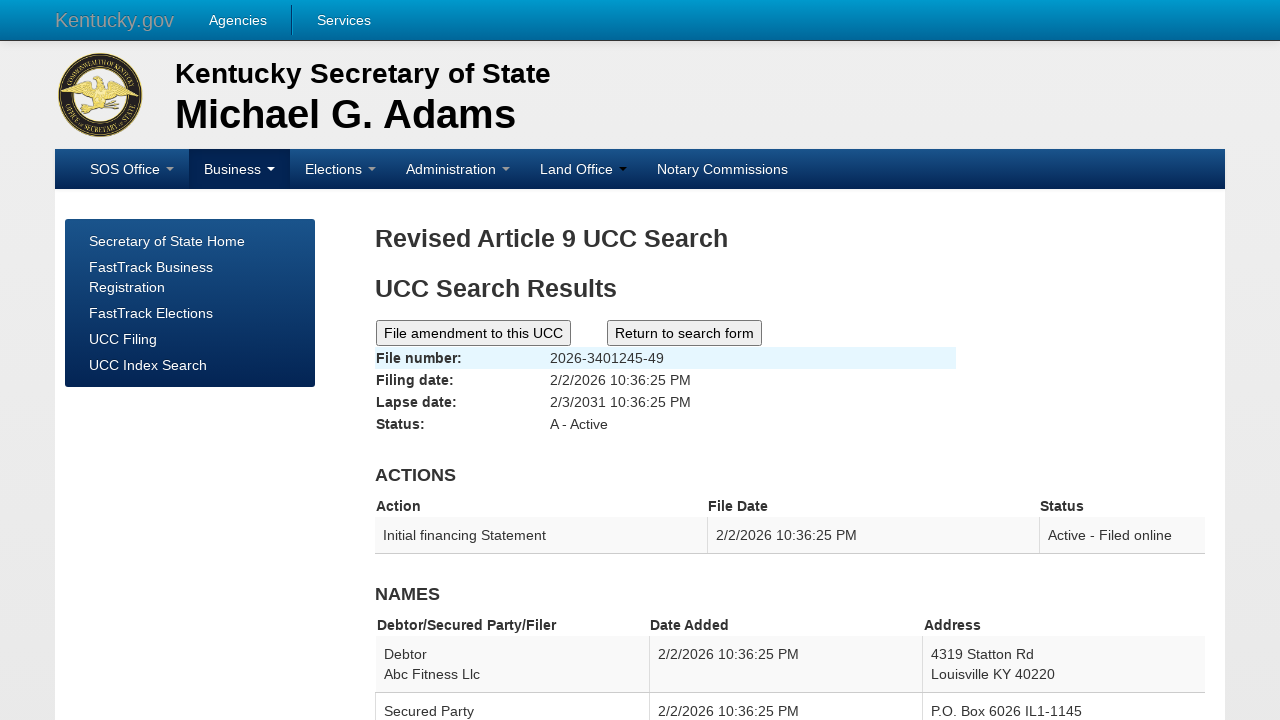